Tests drag and drop functionality on jQuery UI demo page by dragging an element to a droppable target using various drag methods

Starting URL: https://jqueryui.com/droppable/

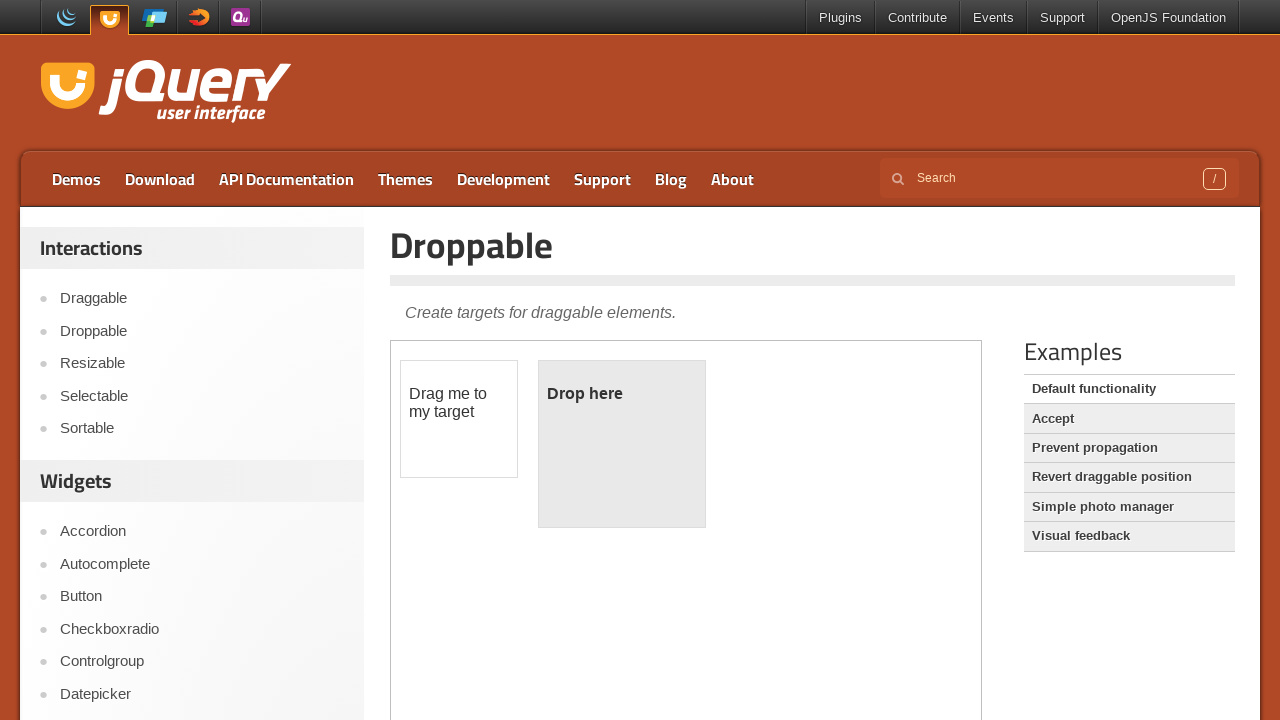

Located iframe containing drag and drop elements
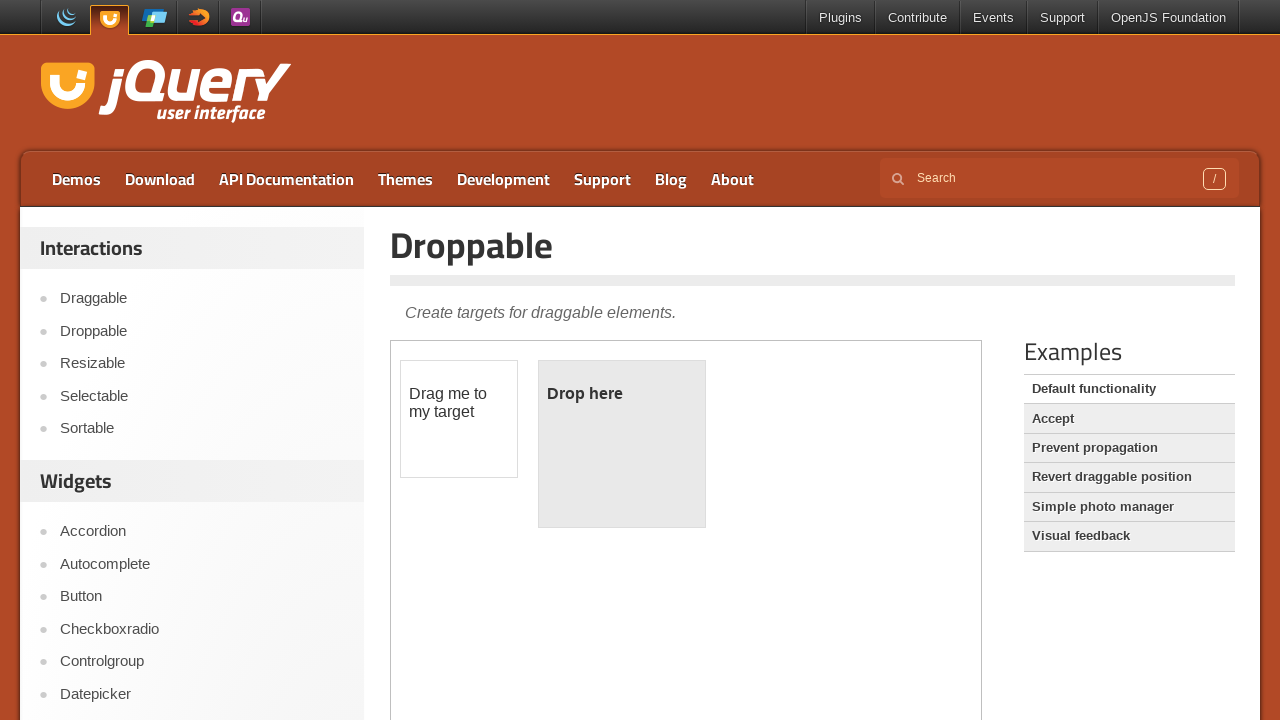

Draggable element is visible and ready
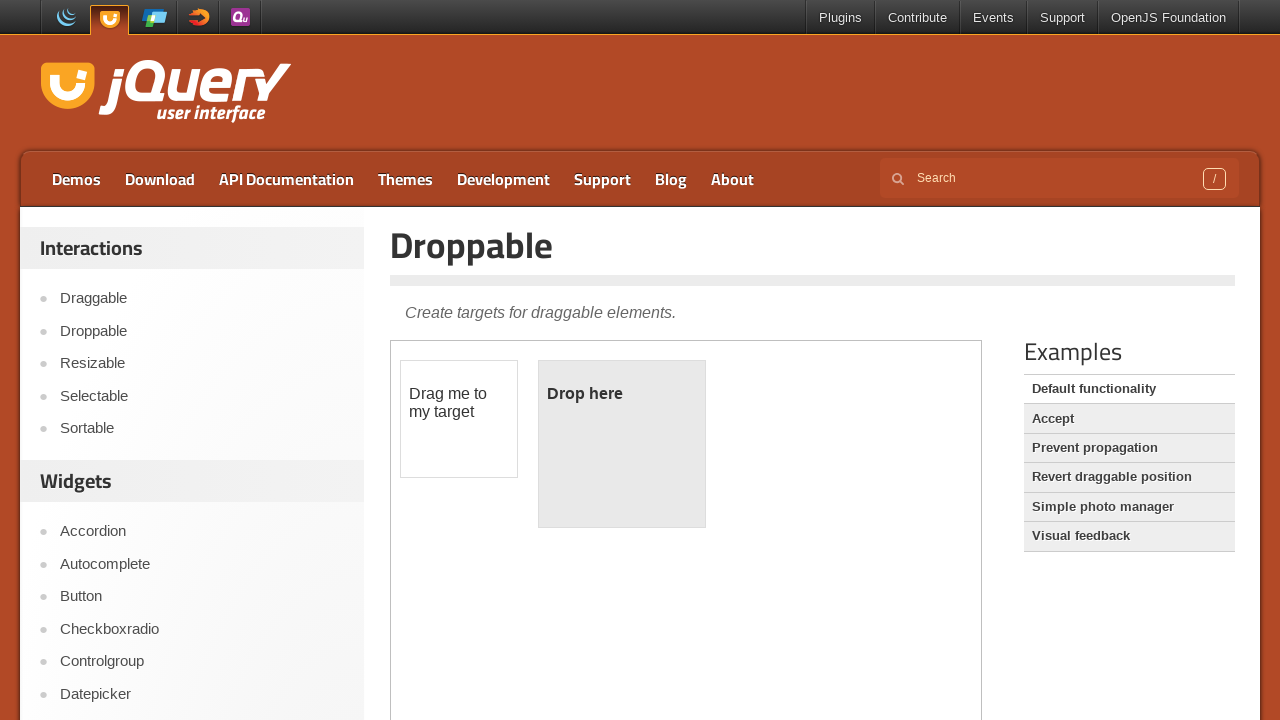

Located draggable source element
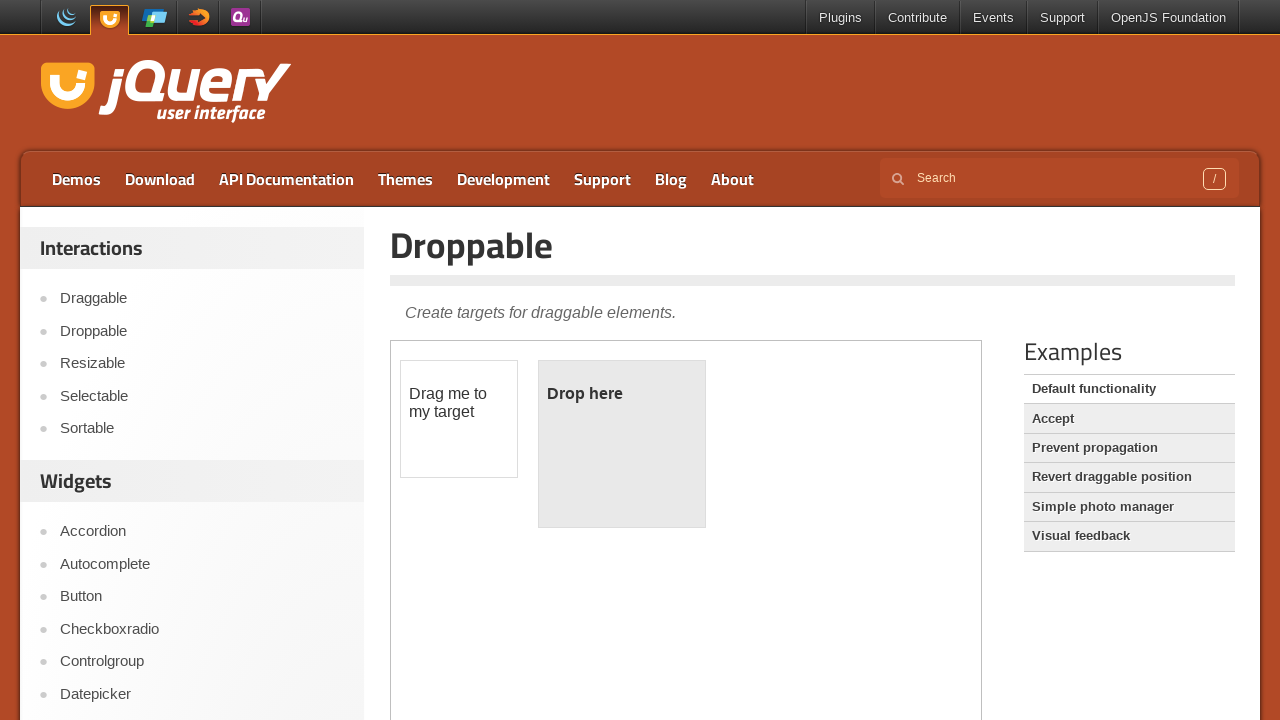

Located droppable target element
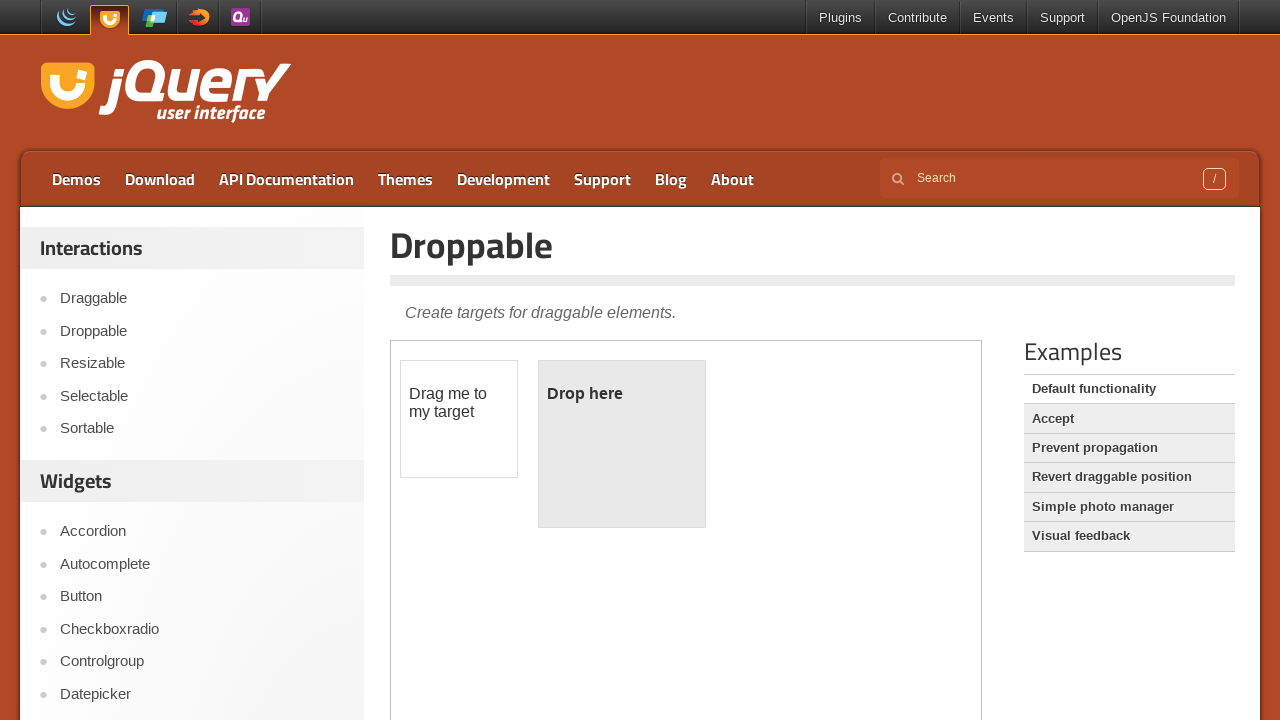

Performed drag and drop from source to target using drag_to method at (622, 444)
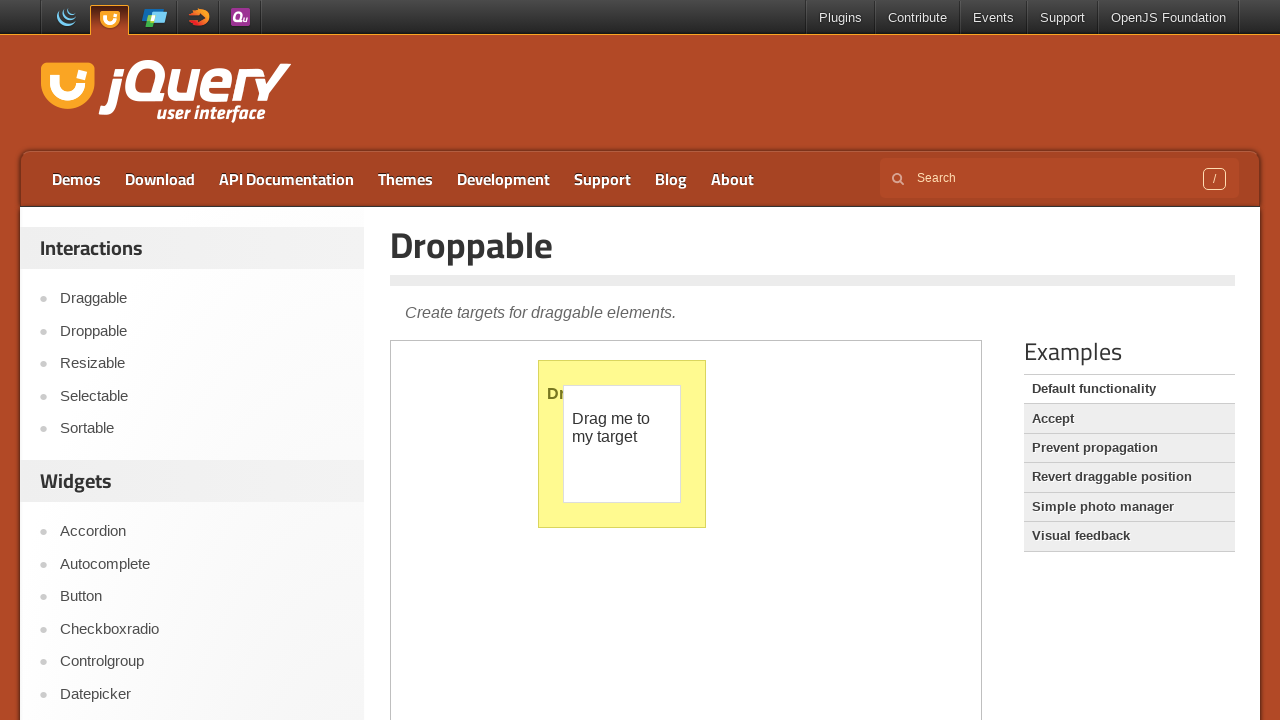

Performed drag and drop with 50x50 pixel offset at (614, 436)
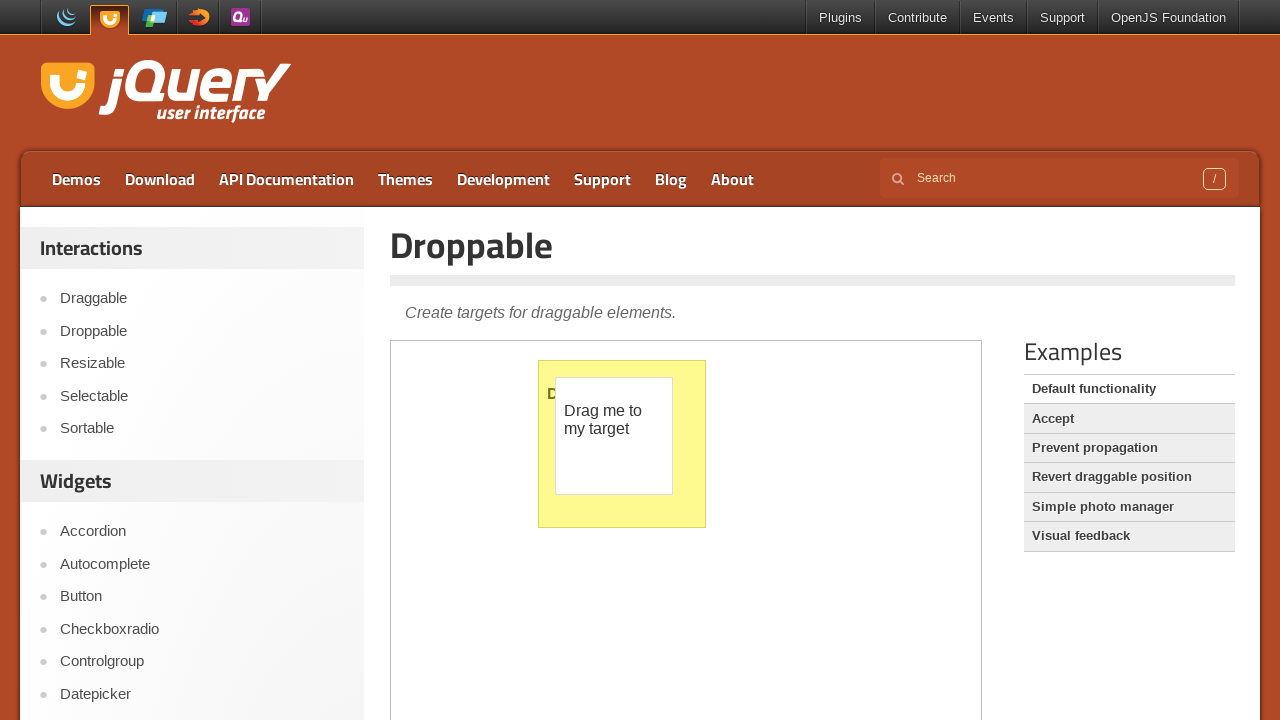

Hovered over draggable element at (614, 436) on iframe >> nth=0 >> internal:control=enter-frame >> #draggable
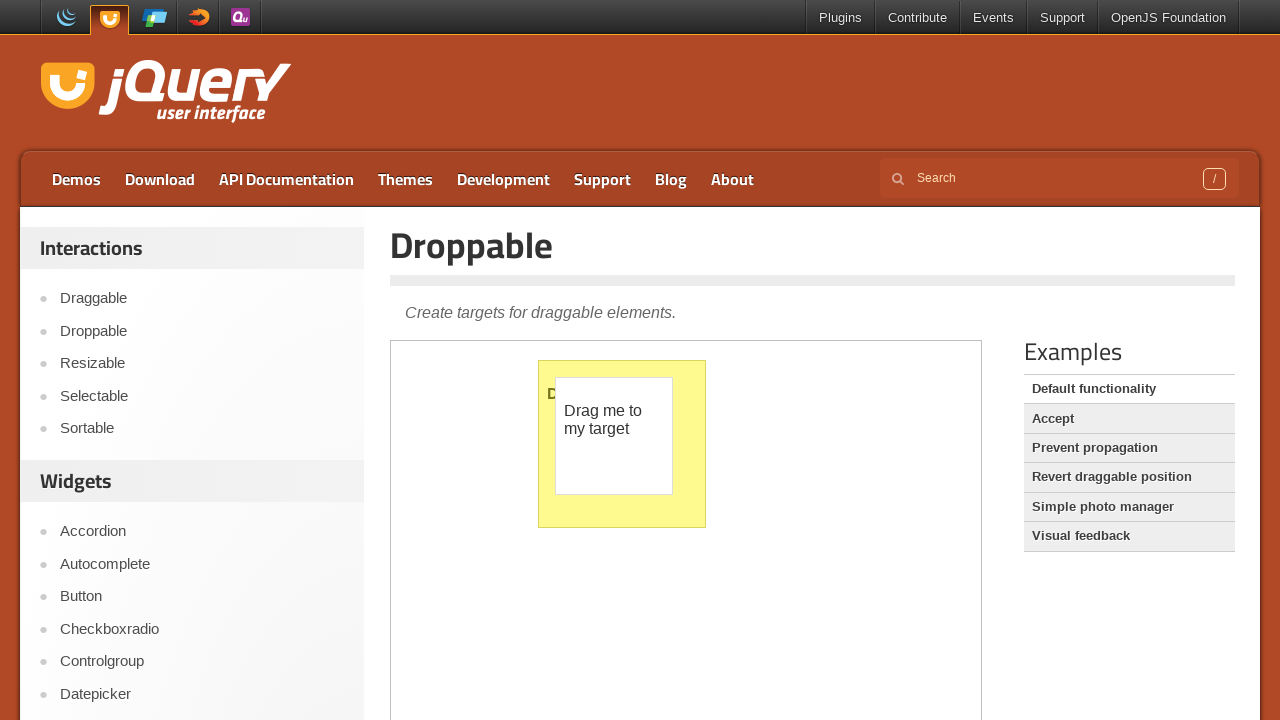

Pressed mouse button down on draggable element at (614, 436)
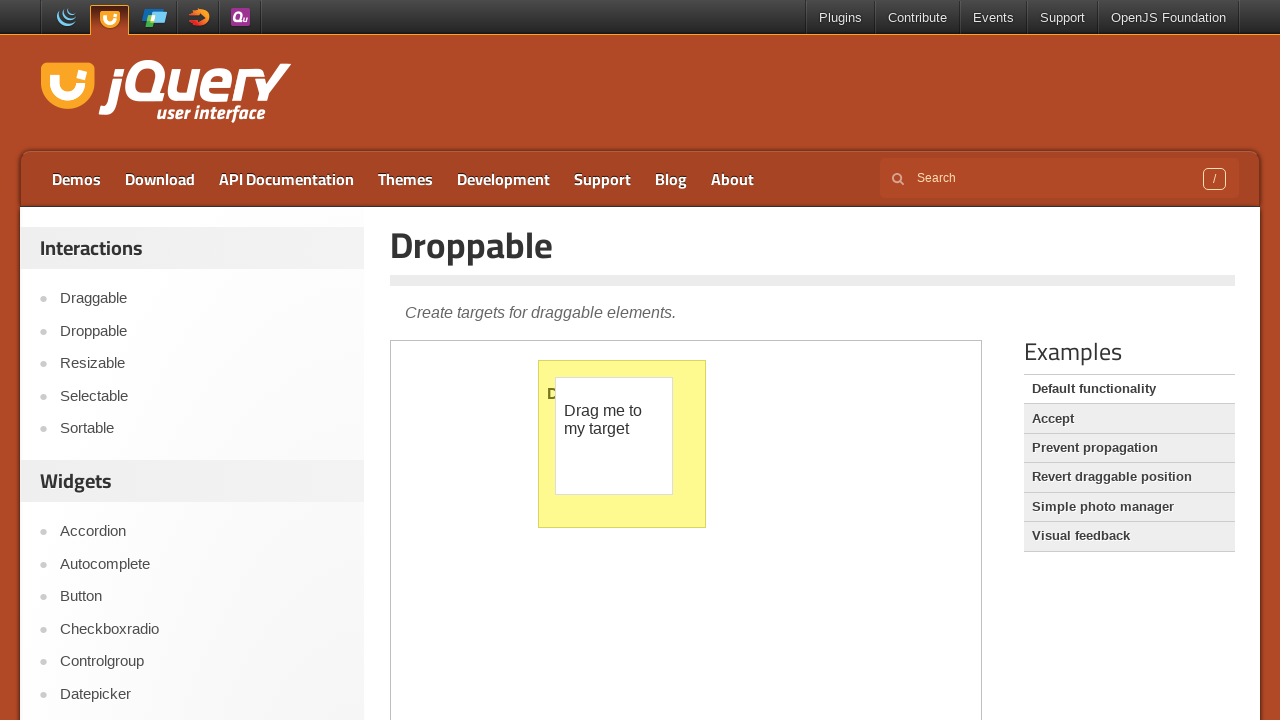

Retrieved bounding box of target element
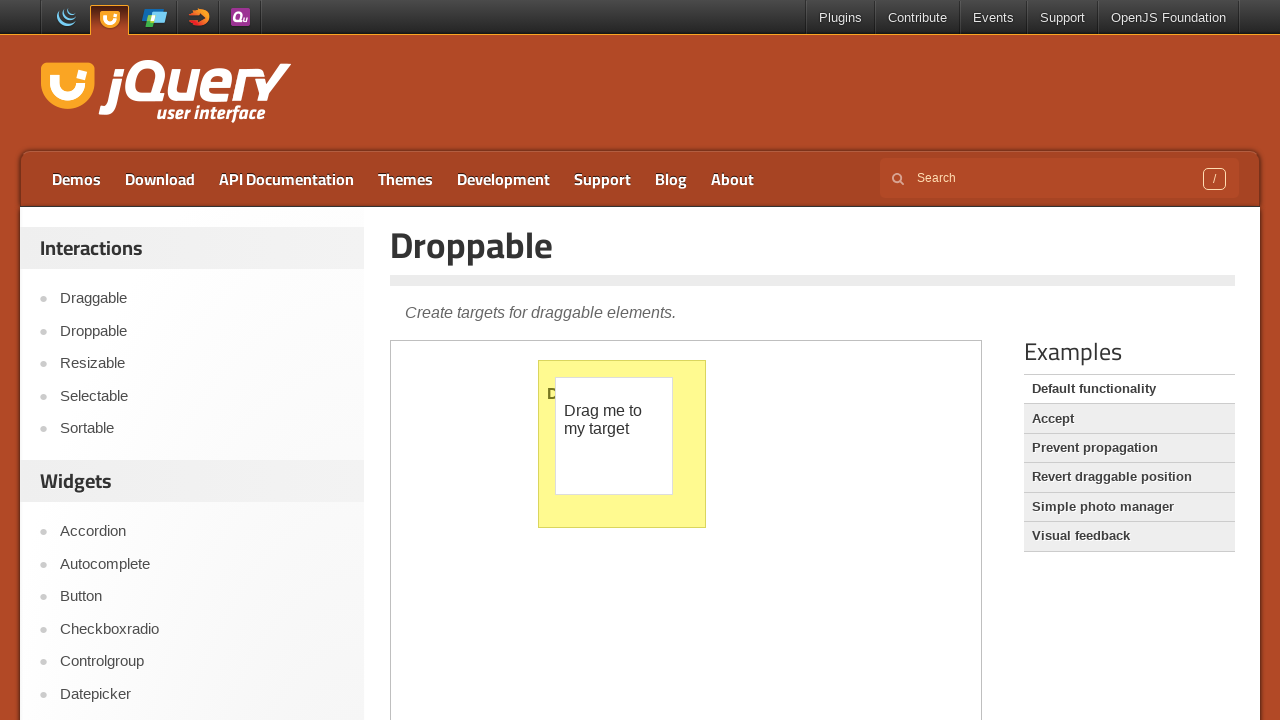

Moved mouse to center of target element at (622, 444)
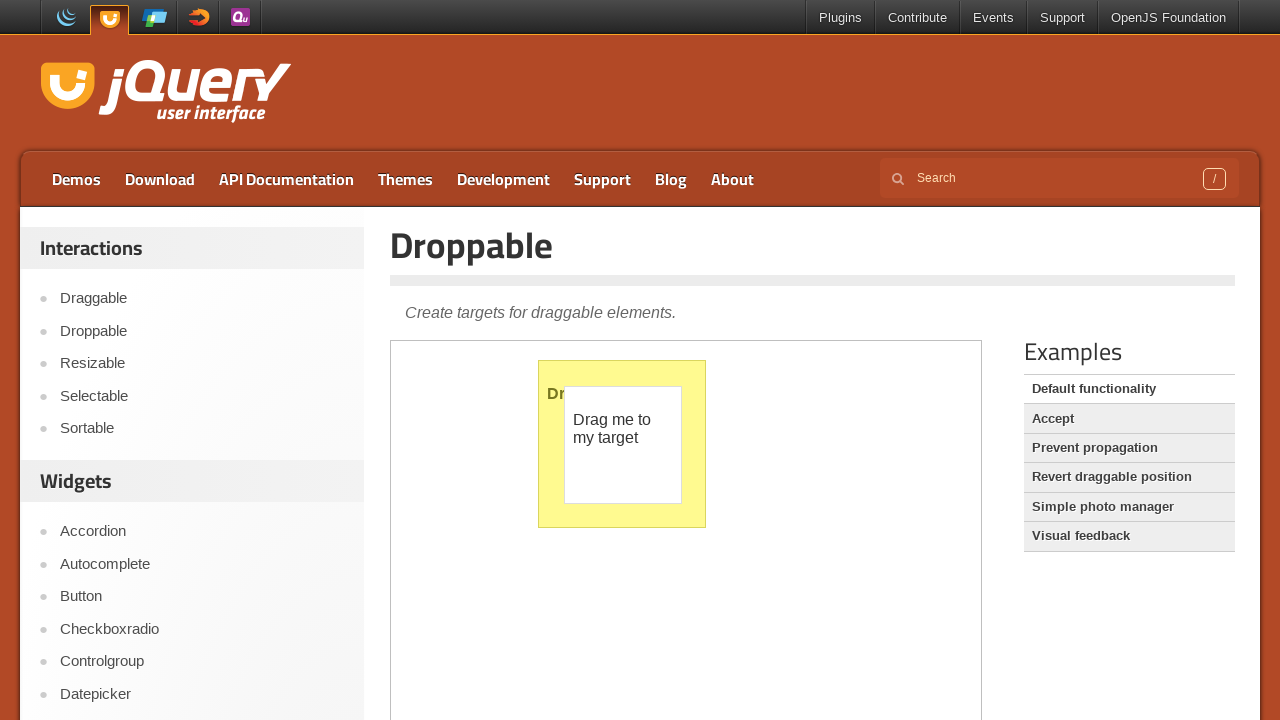

Released mouse button to complete drag and drop at (622, 444)
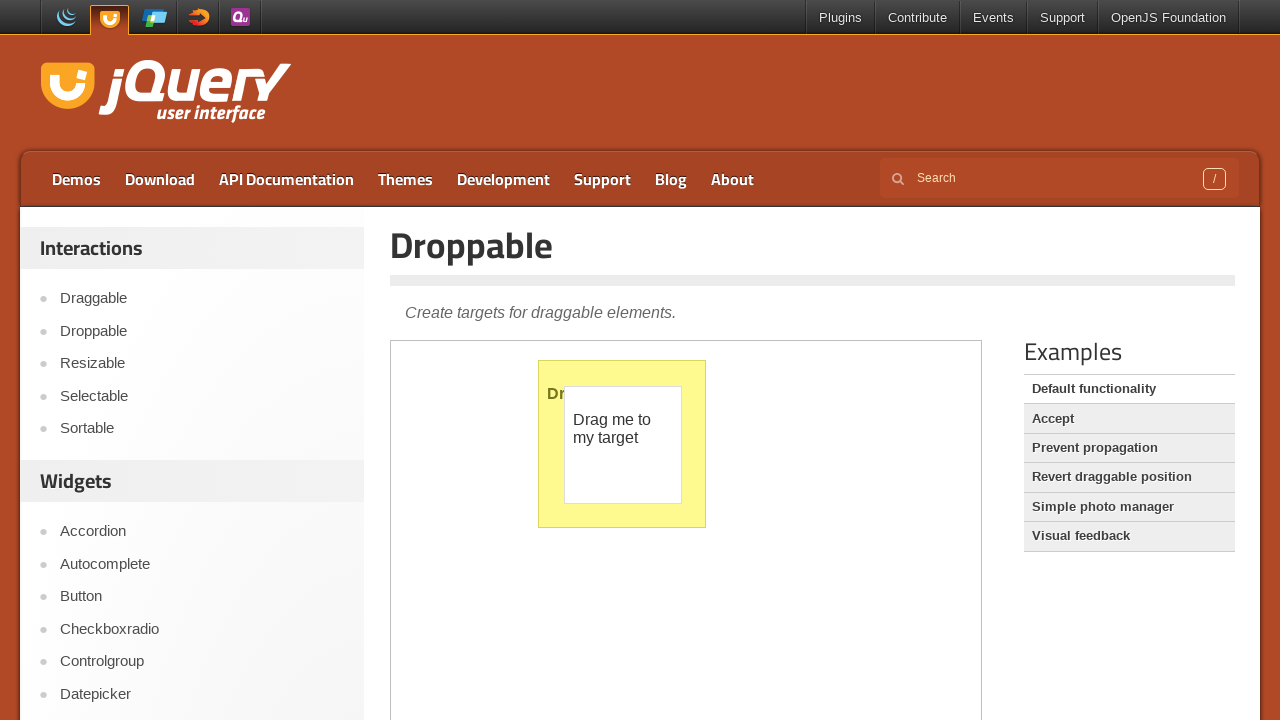

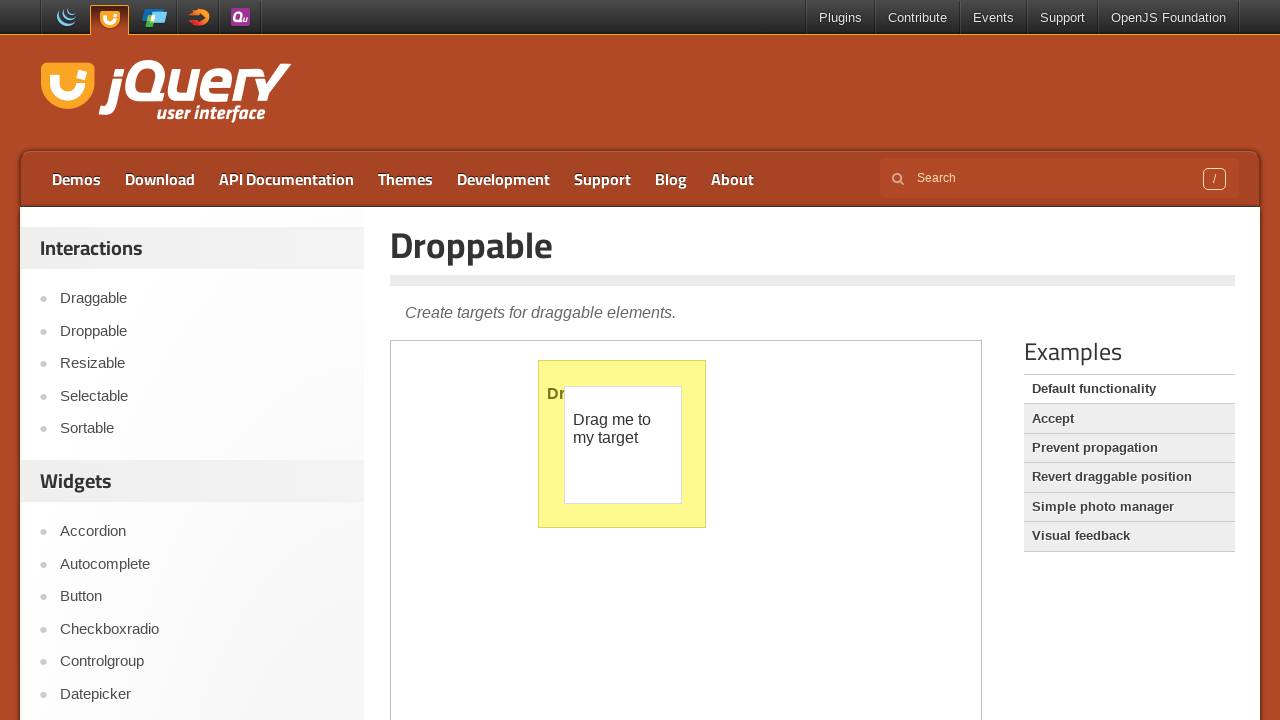